Tests text box form submission by filling in full name, email, and address fields and verifying the submitted data is displayed correctly

Starting URL: https://demoqa.com/text-box

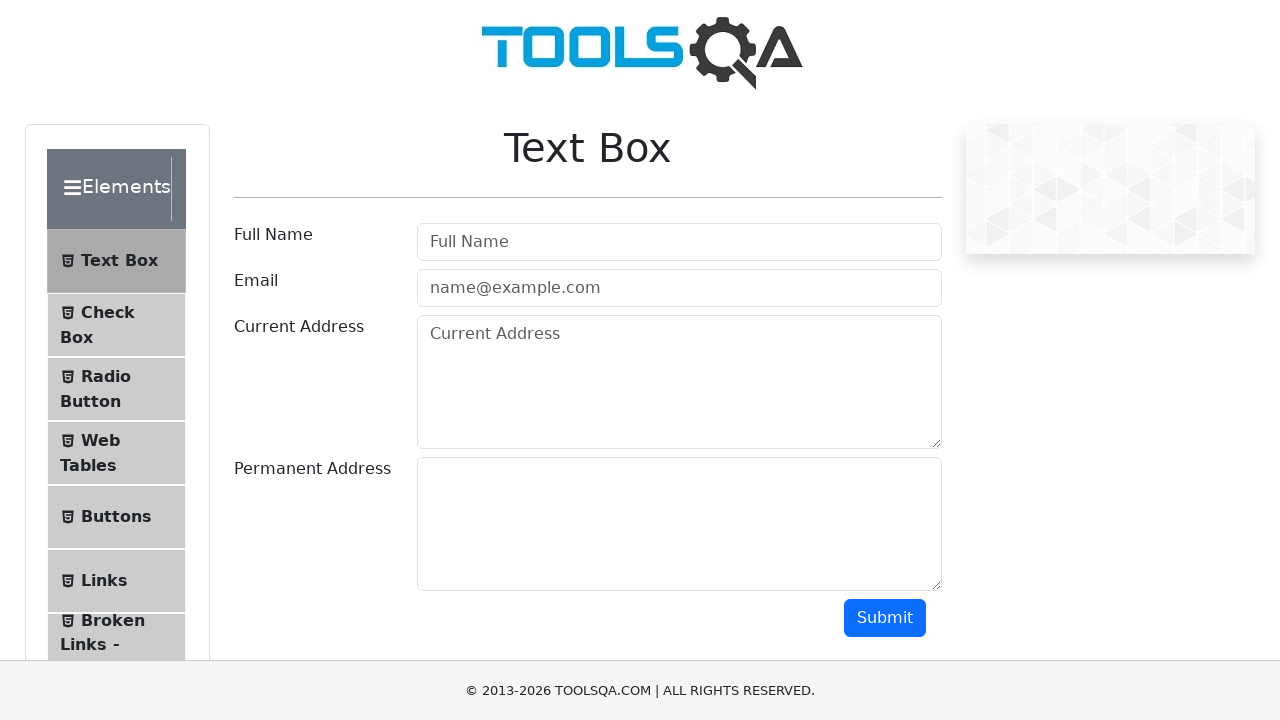

Filled full name field with 'Akiko' on #userName
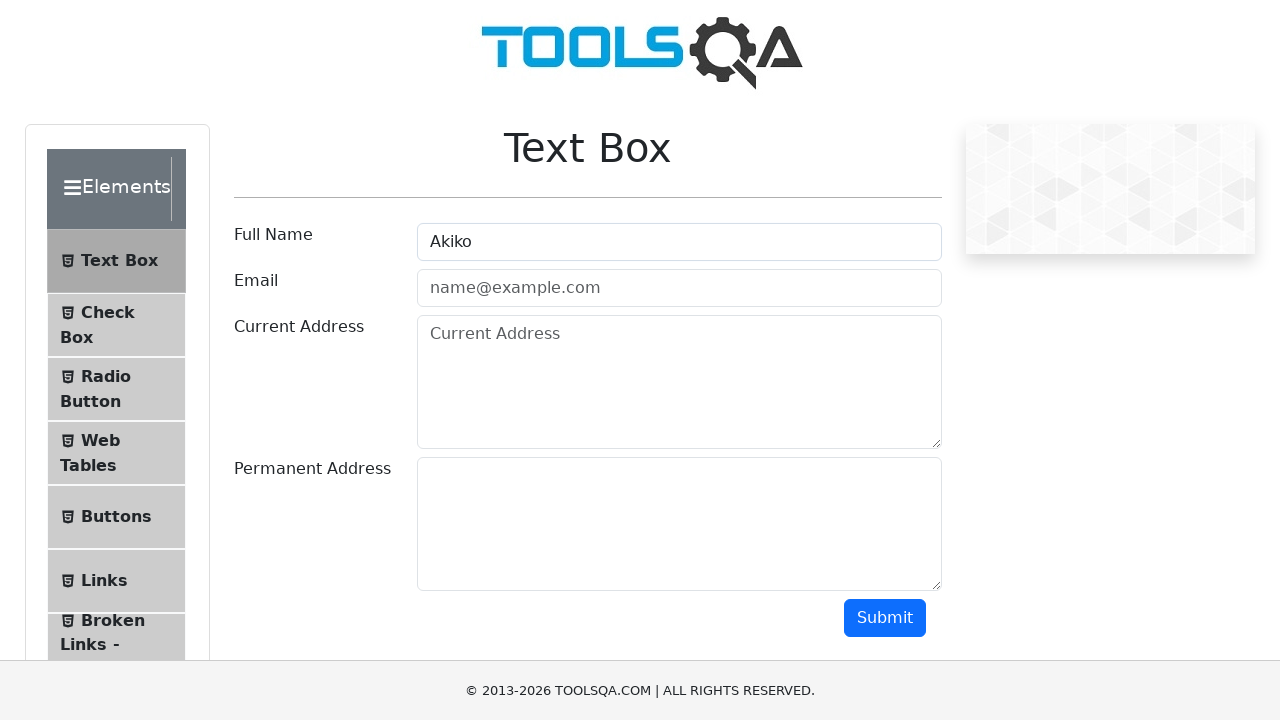

Filled email field with 'Akiko@gmail.com' on #userEmail
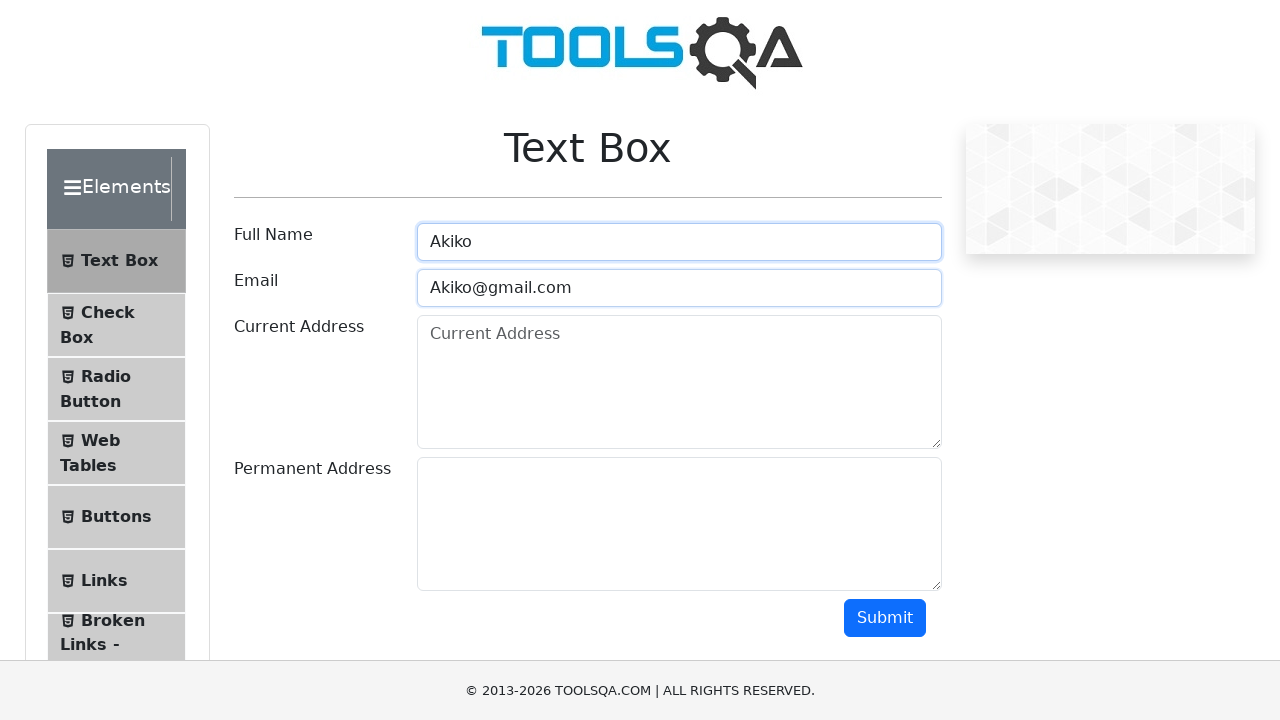

Filled current address field with 'USA' on #currentAddress
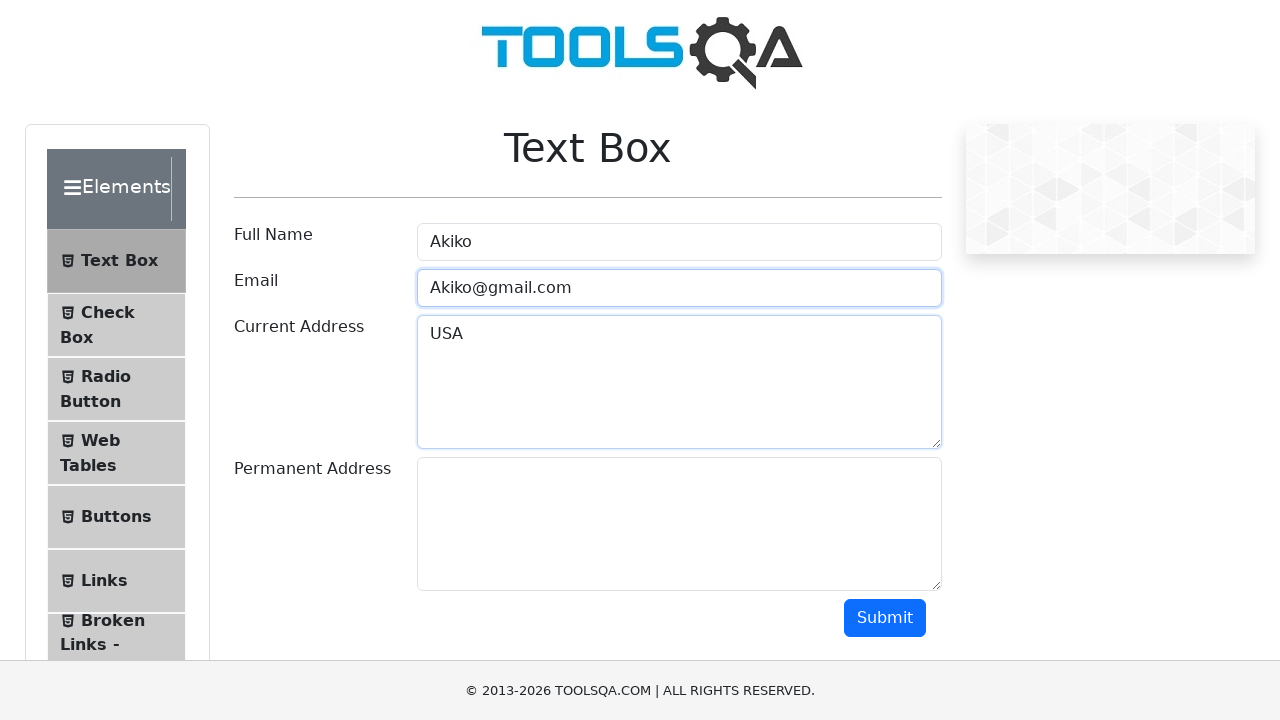

Filled permanent address field with 'USA1' on #permanentAddress
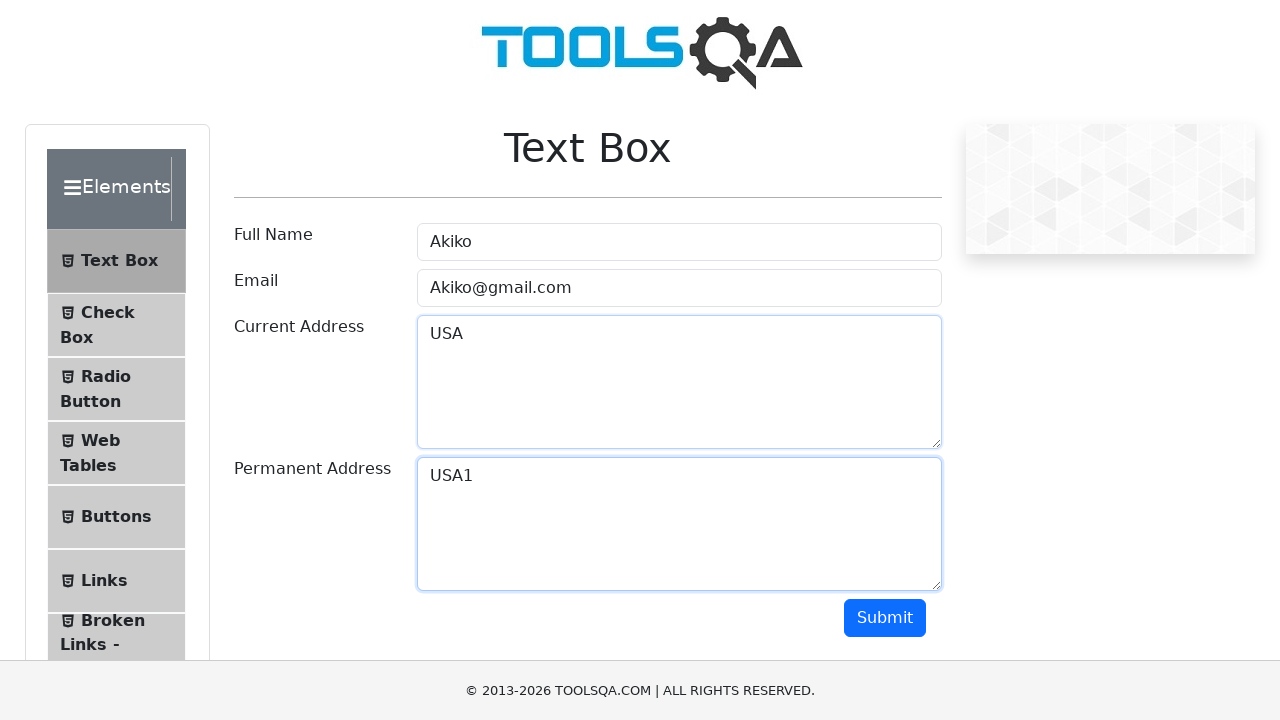

Clicked submit button to submit form at (885, 618) on #submit
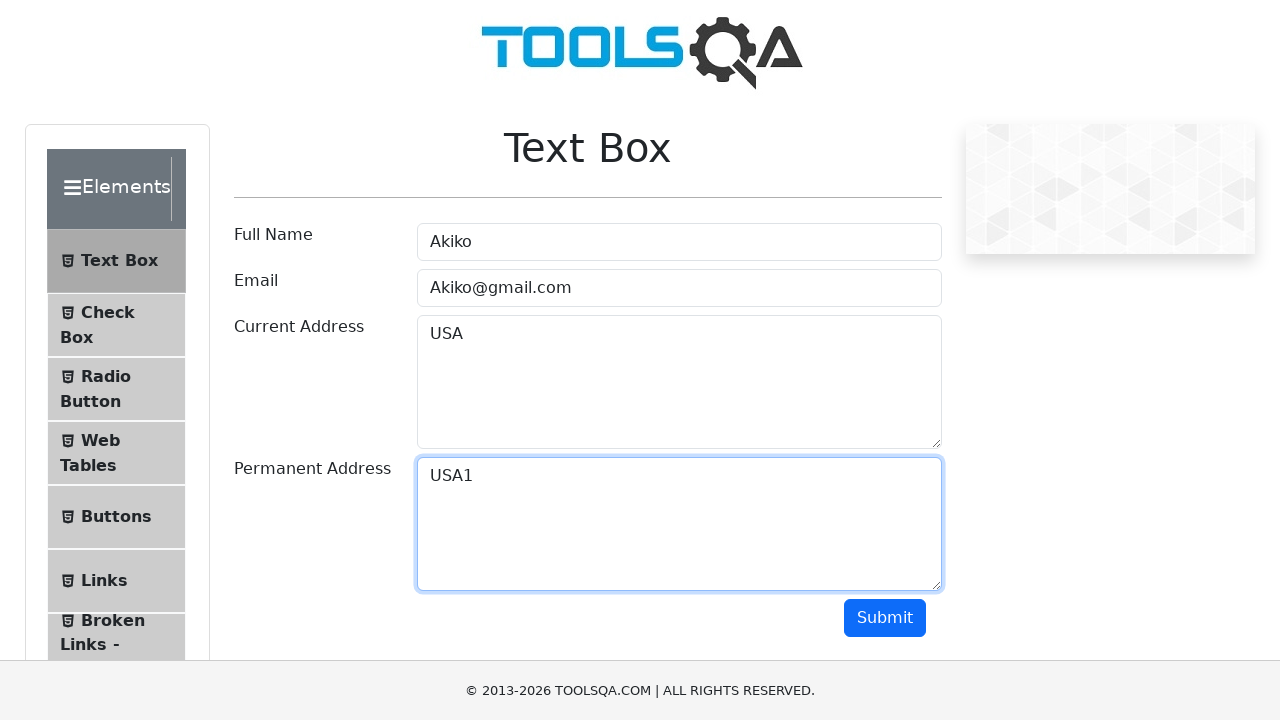

Form submission results loaded successfully
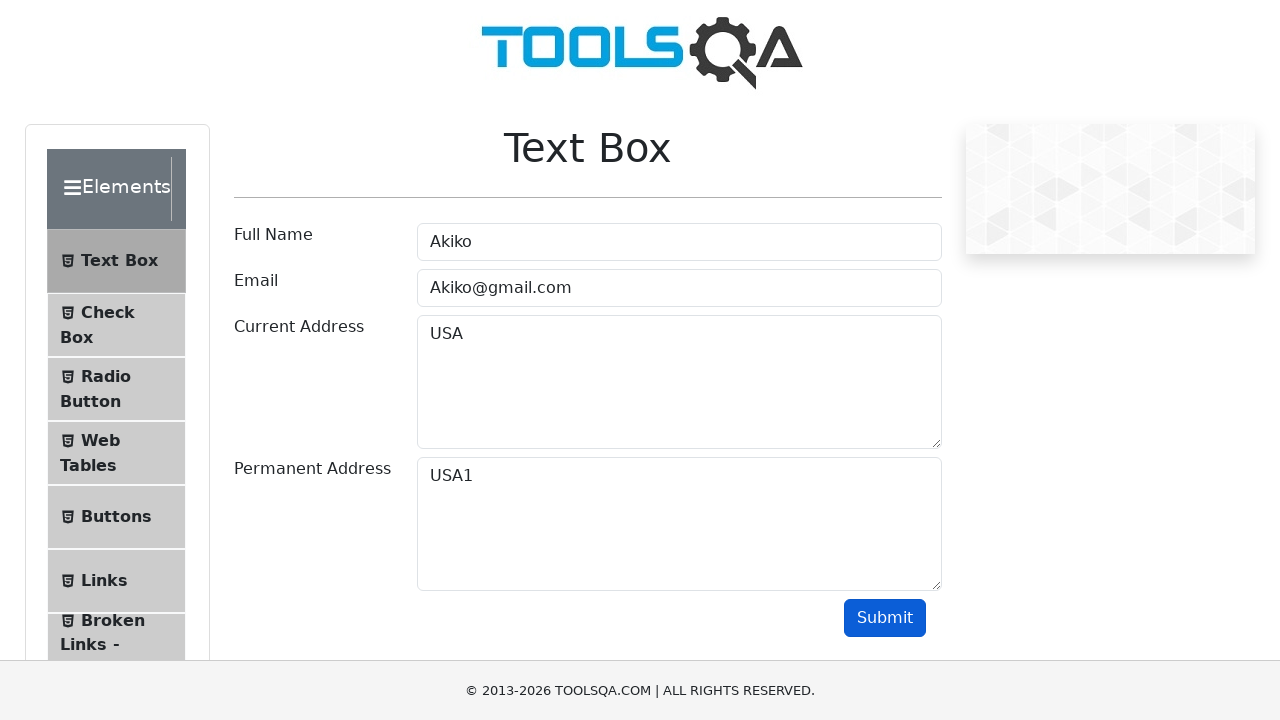

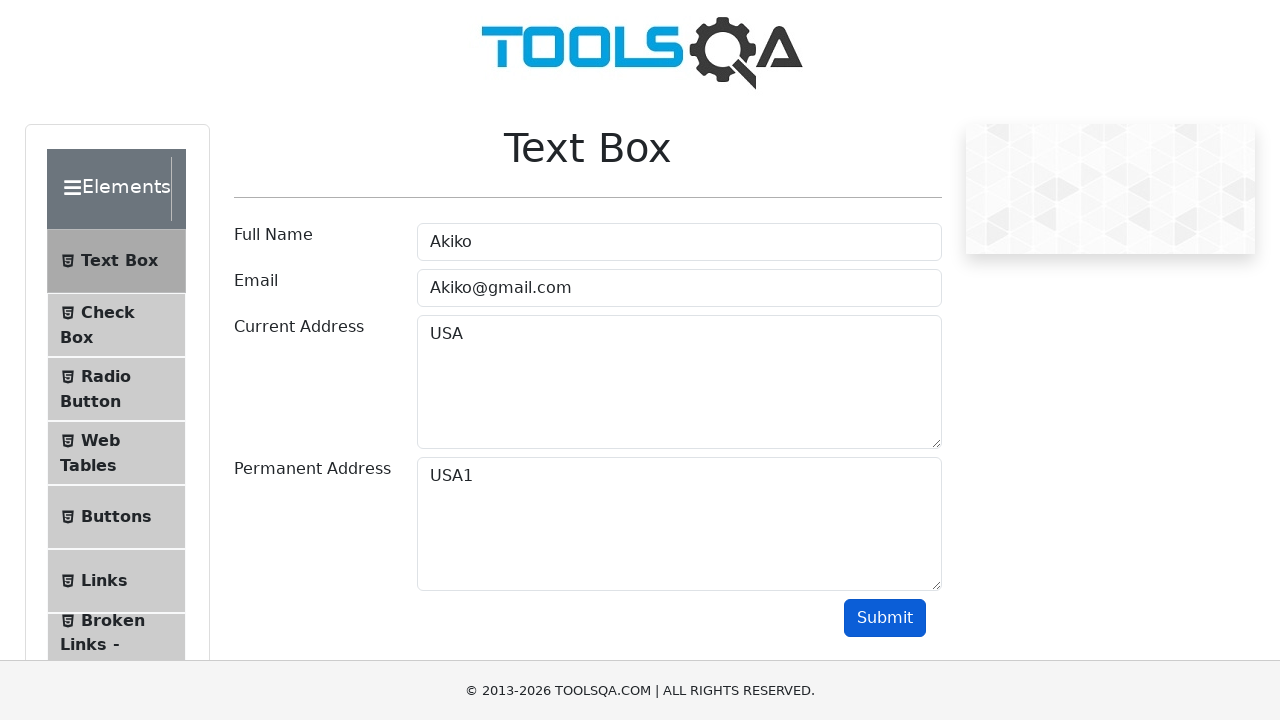